Tests handling a JavaScript confirm dialog by triggering it, accepting it first, then triggering again and dismissing it, verifying results after each action.

Starting URL: https://the-internet.herokuapp.com/javascript_alerts

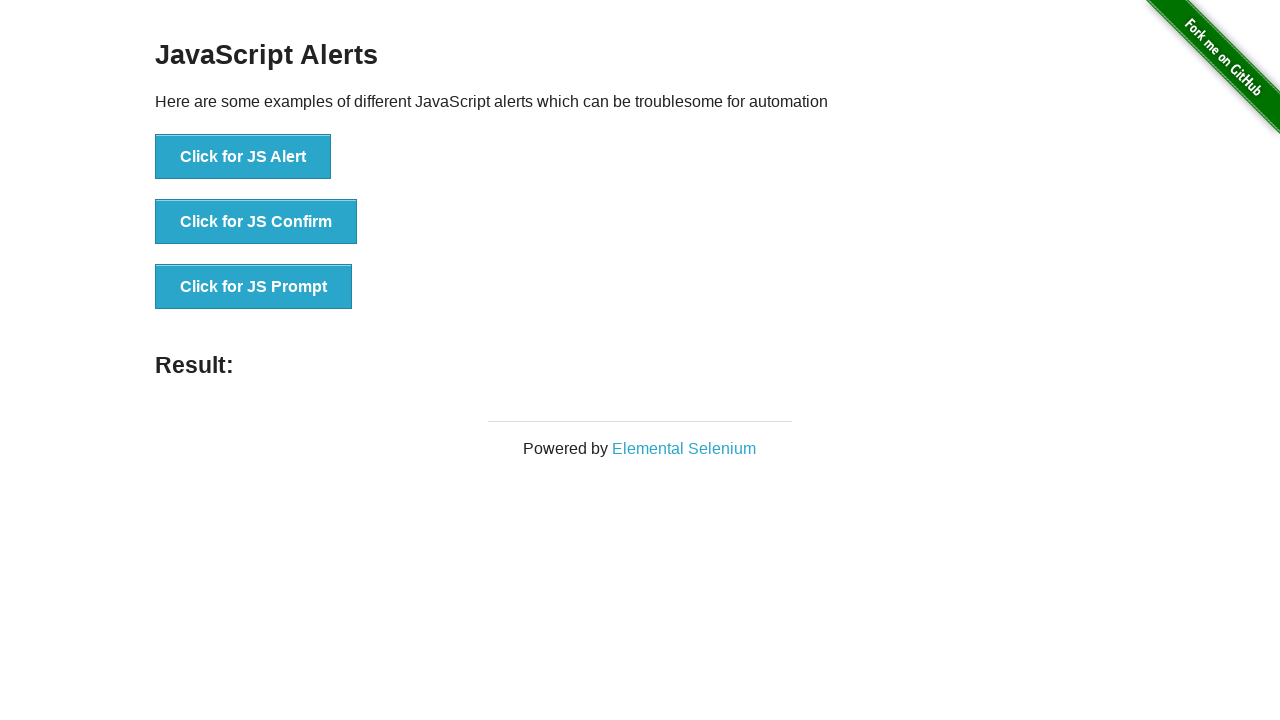

Set up dialog handler to accept the confirm dialog
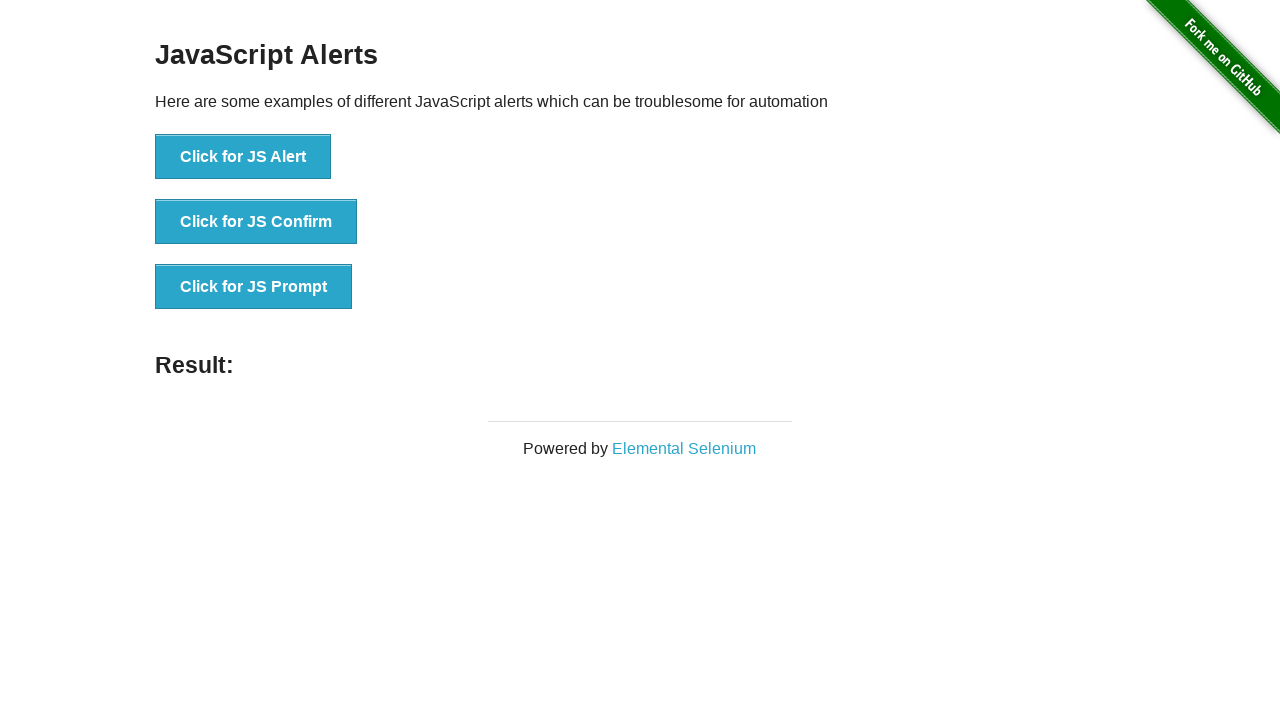

Clicked 'Click for JS Confirm' button to trigger first dialog at (256, 222) on xpath=//button[contains(text(), 'Click for JS Confirm')]
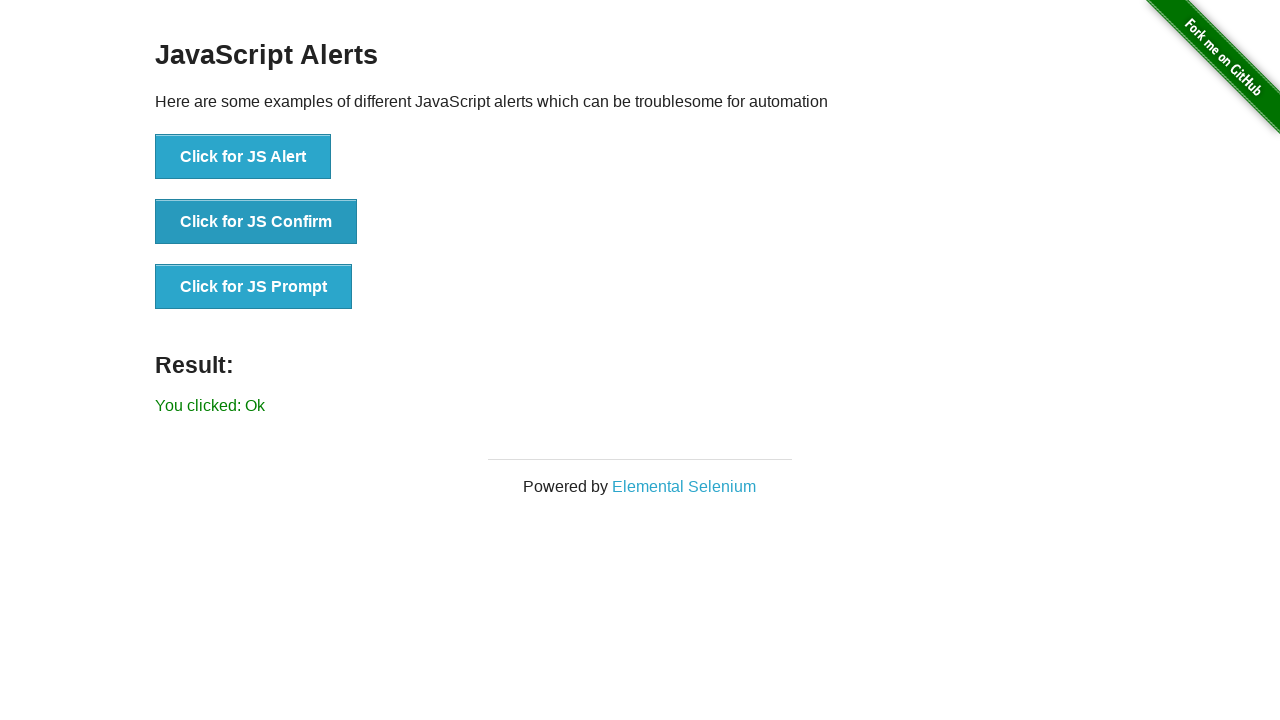

Result message appeared after accepting the confirm dialog
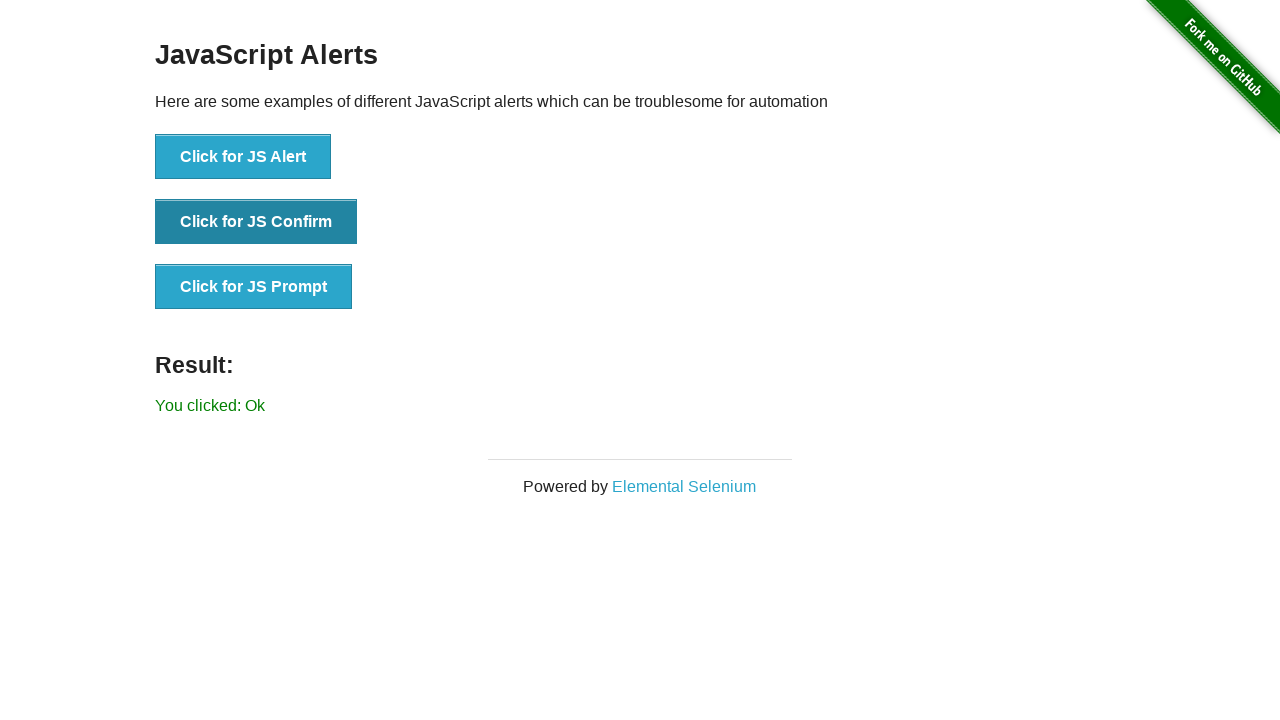

Set up dialog handler to dismiss the confirm dialog
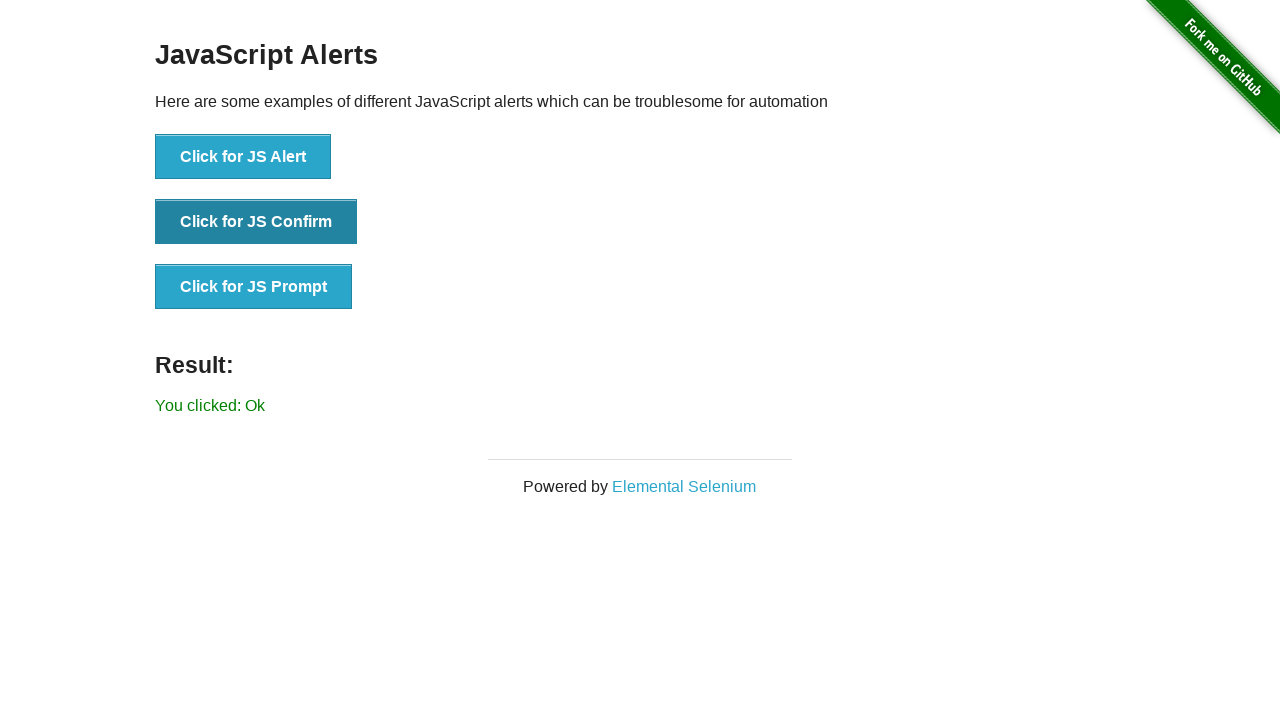

Clicked 'Click for JS Confirm' button to trigger second dialog at (256, 222) on xpath=//button[contains(text(), 'Click for JS Confirm')]
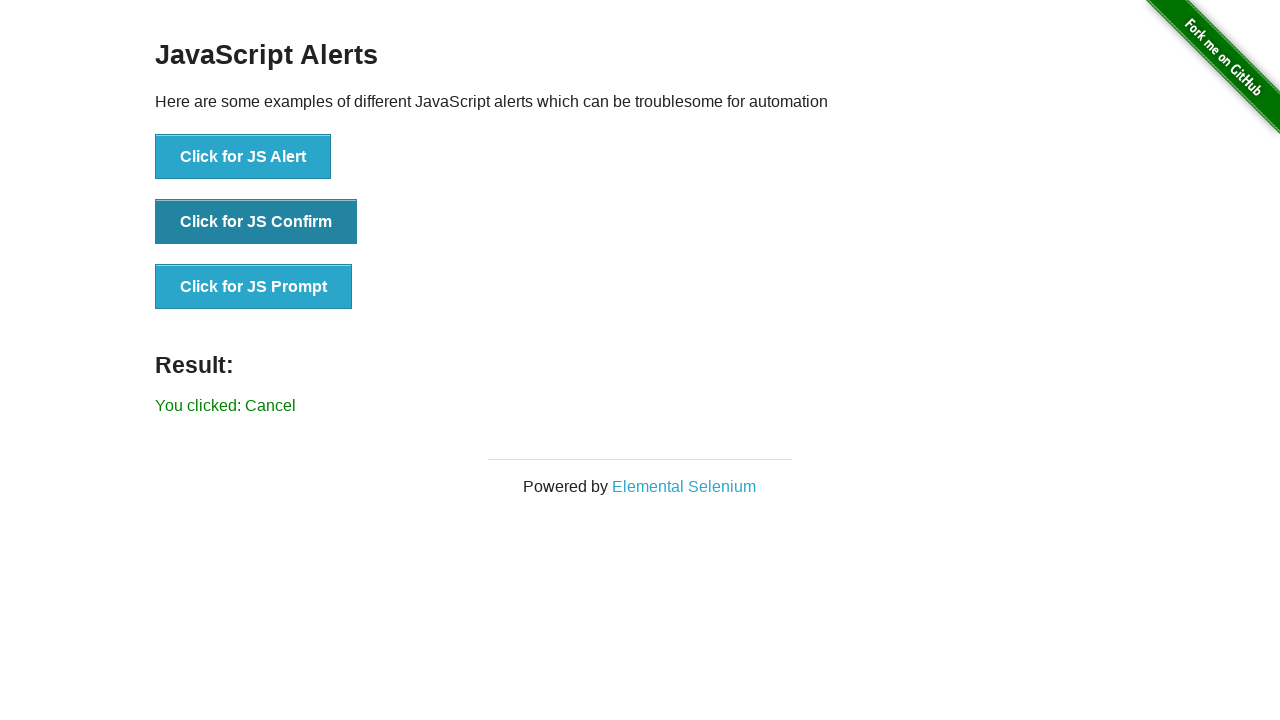

Result message appeared after dismissing the confirm dialog
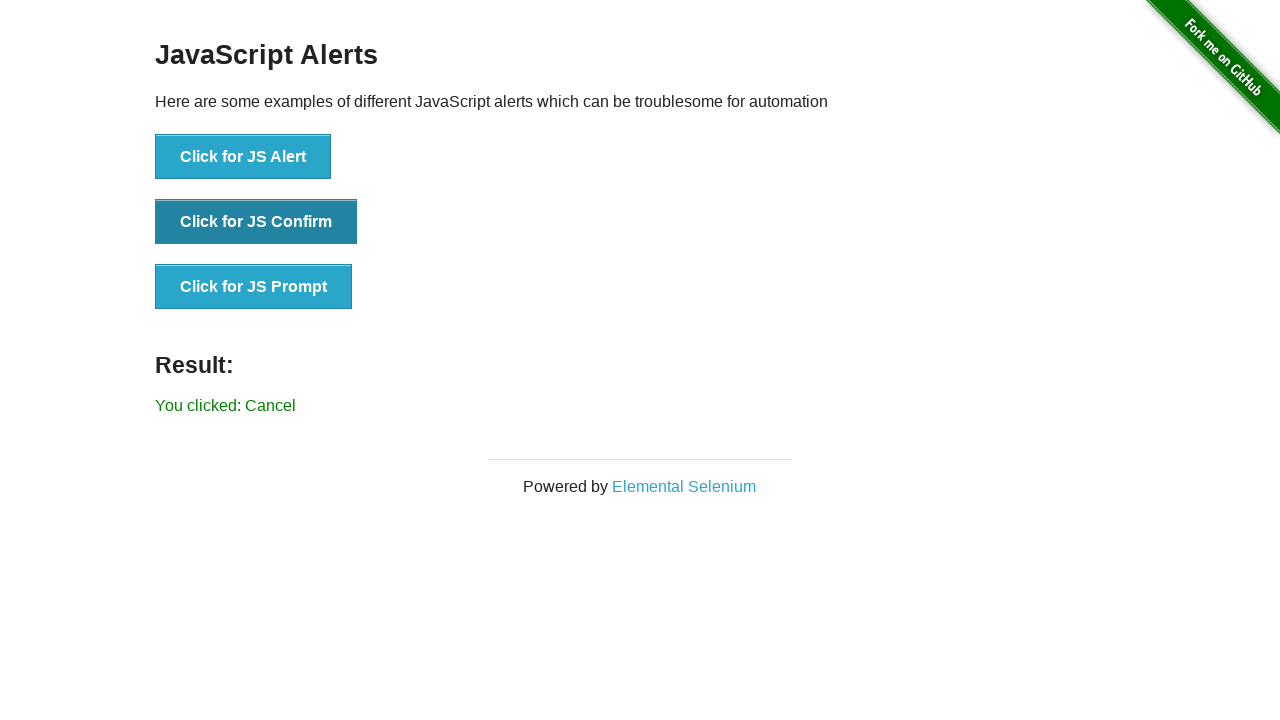

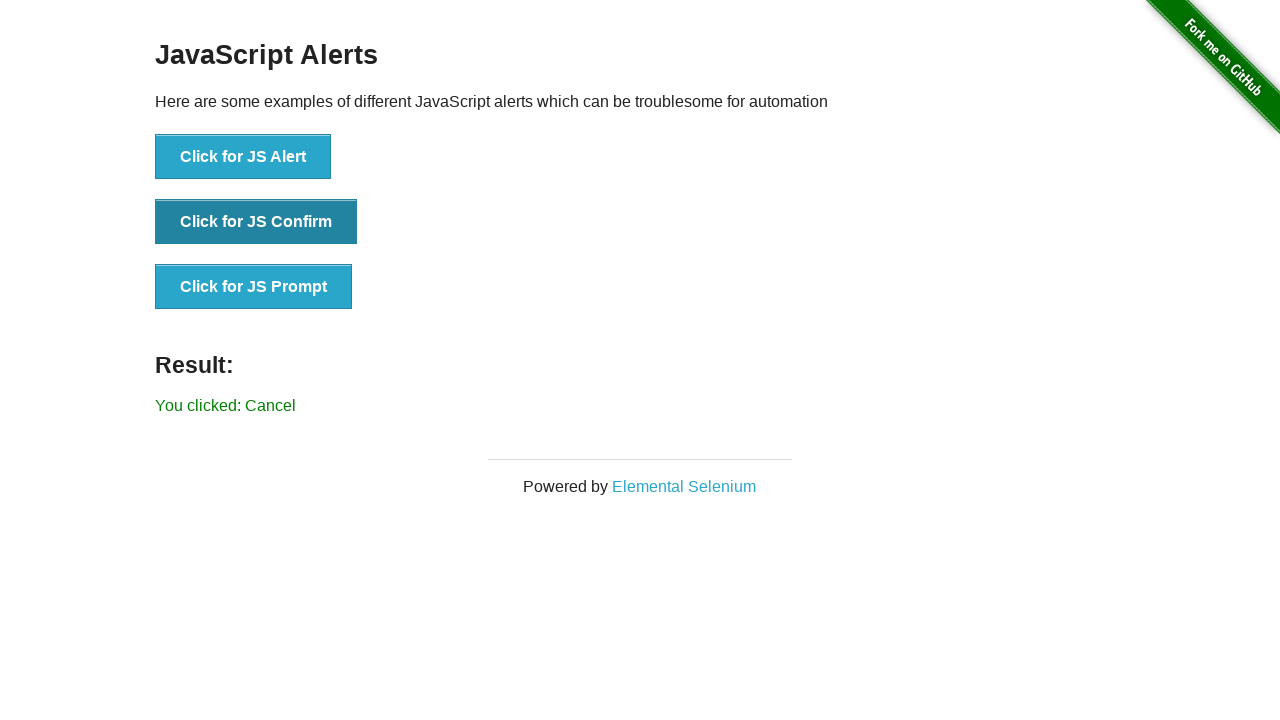